Tests JavaScript alert handling by clicking a button that triggers an alert and then accepting it

Starting URL: https://echoecho.com/javascript4.htm

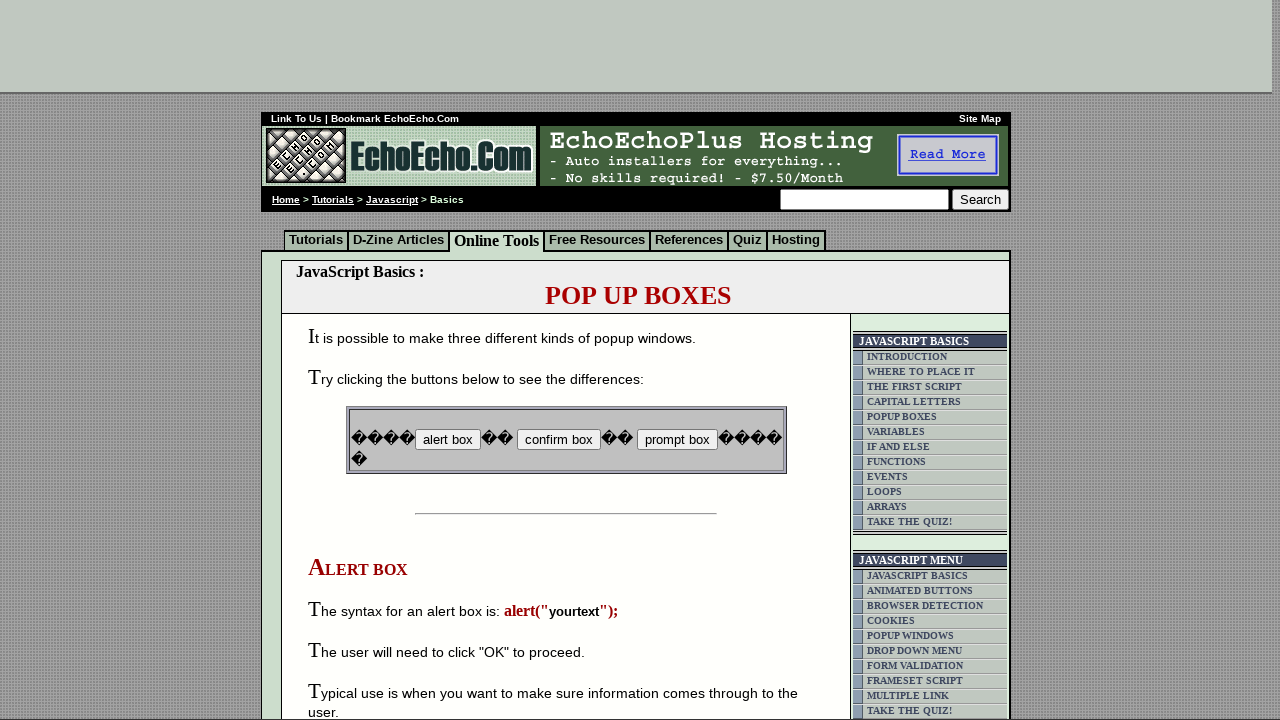

Navigated to JavaScript alert test page
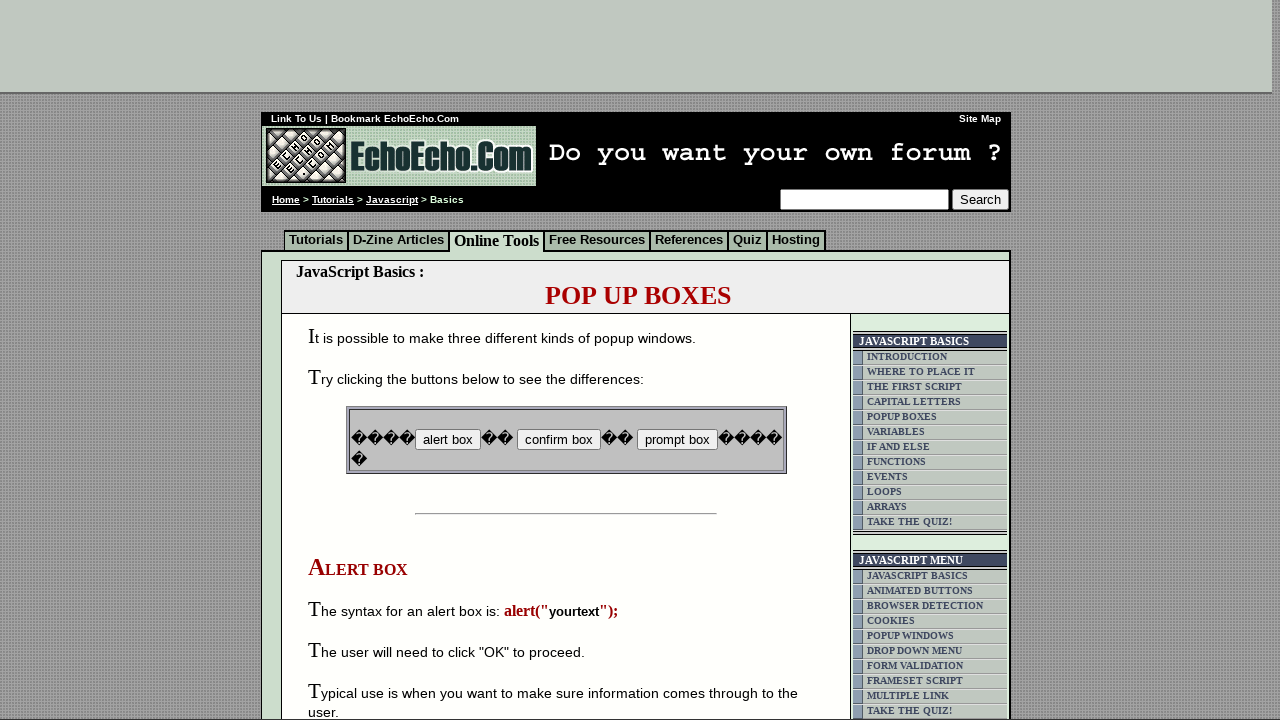

Clicked button that triggers JavaScript alert at (558, 440) on input[name='B2']
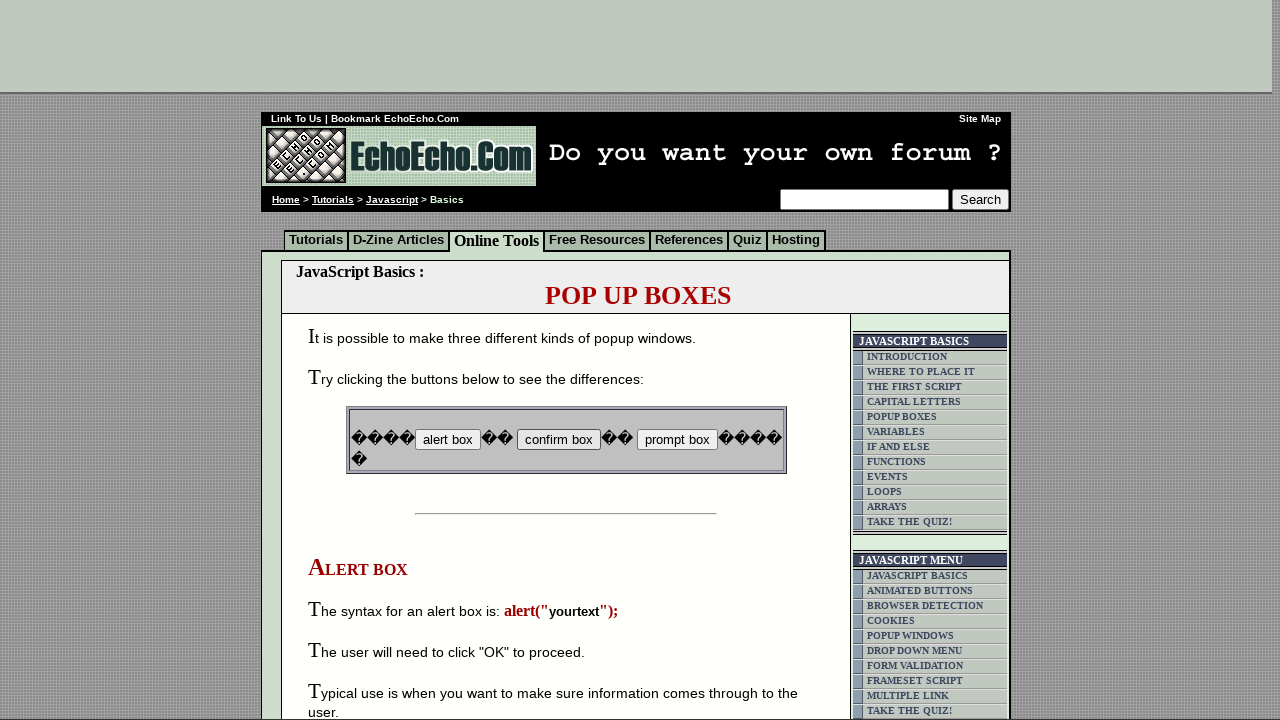

Set up dialog handler to accept alert
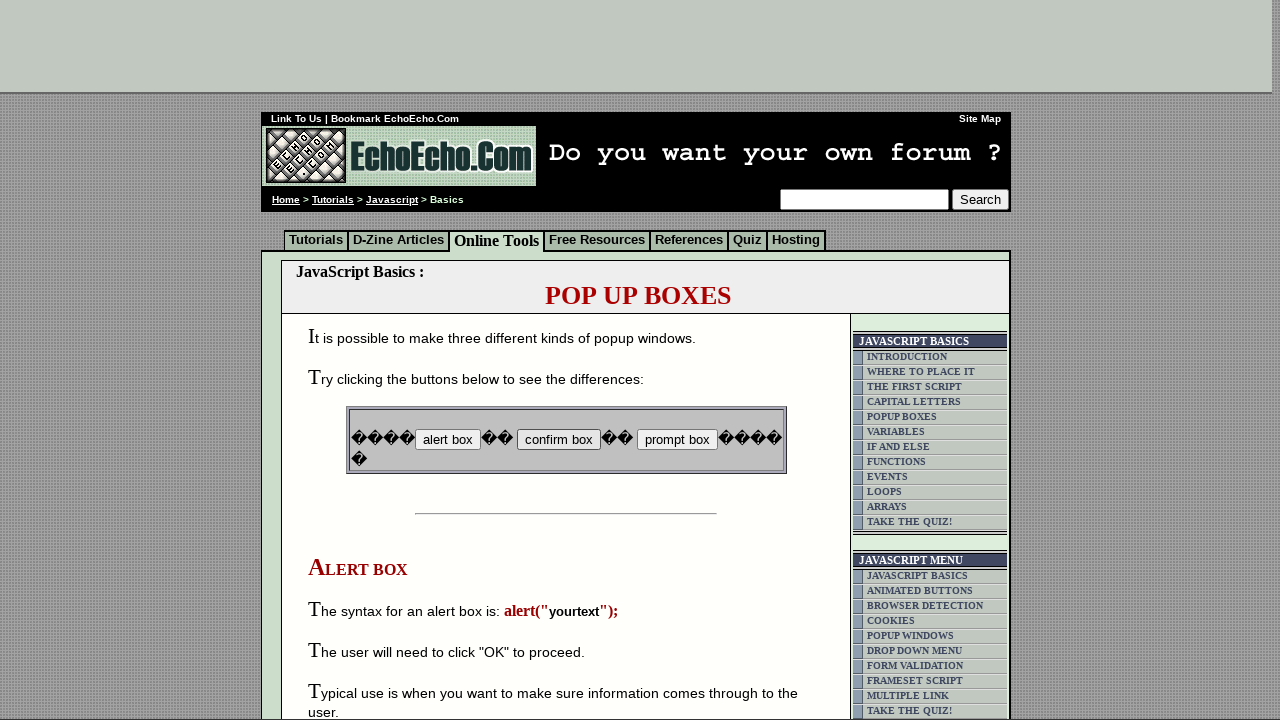

Waited for alert handling to complete
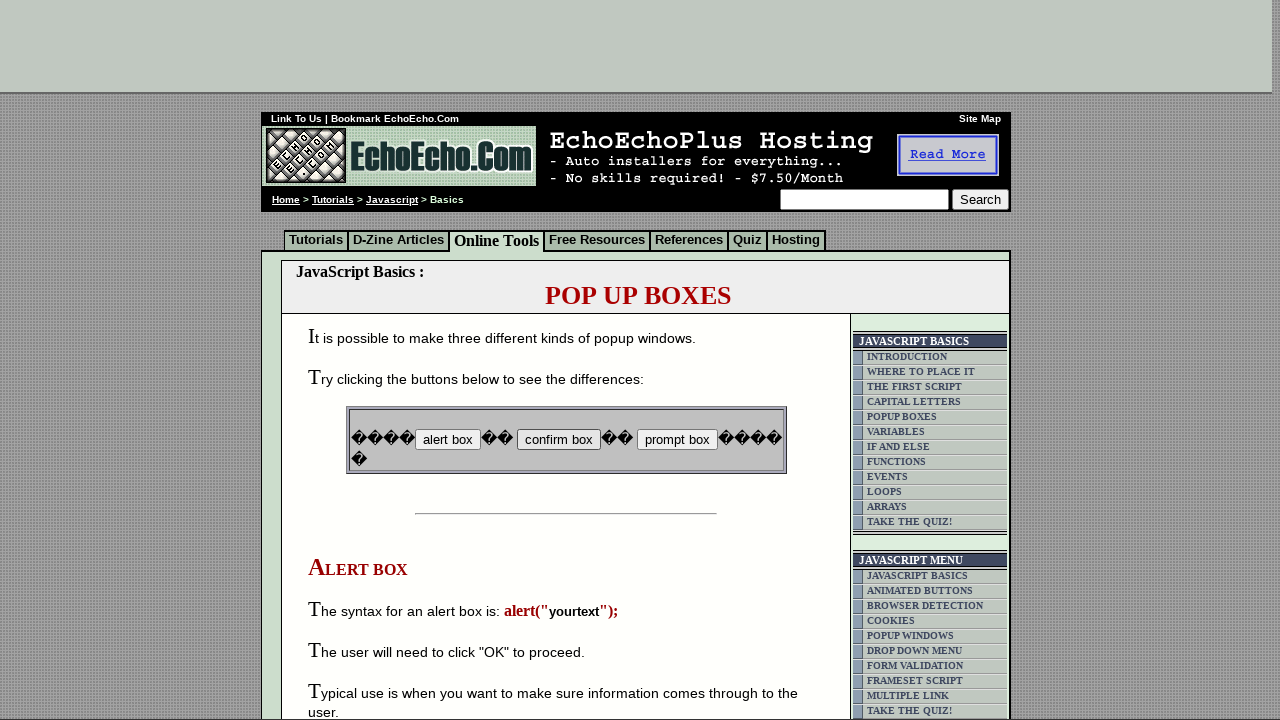

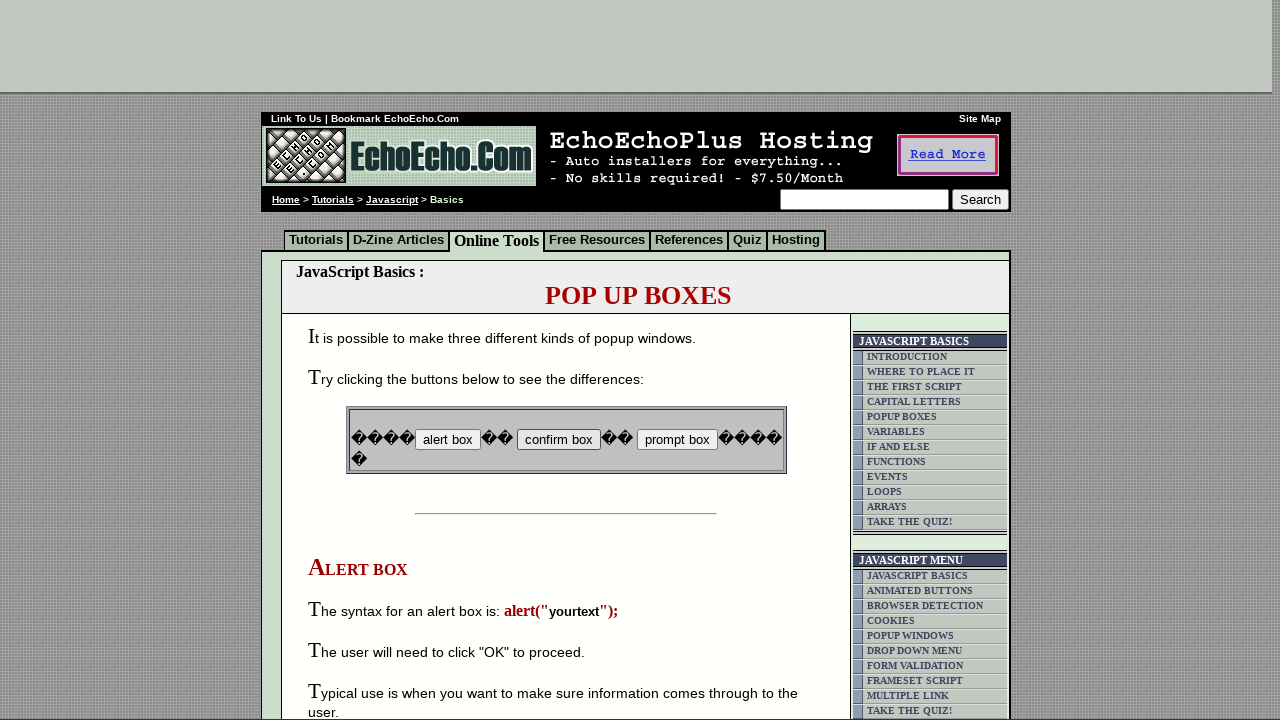